Navigates to the Bajaj Auto website homepage and verifies it loads successfully.

Starting URL: https://www.bajajauto.com/

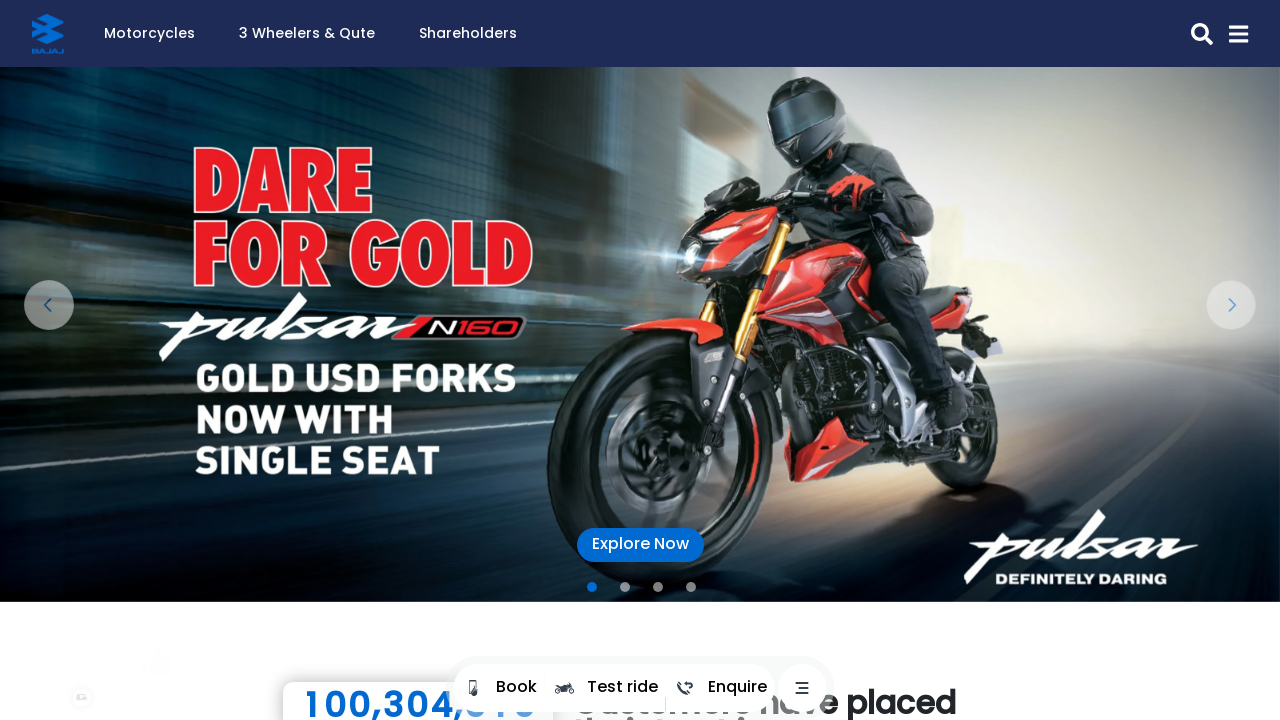

Waited for page DOM to finish loading
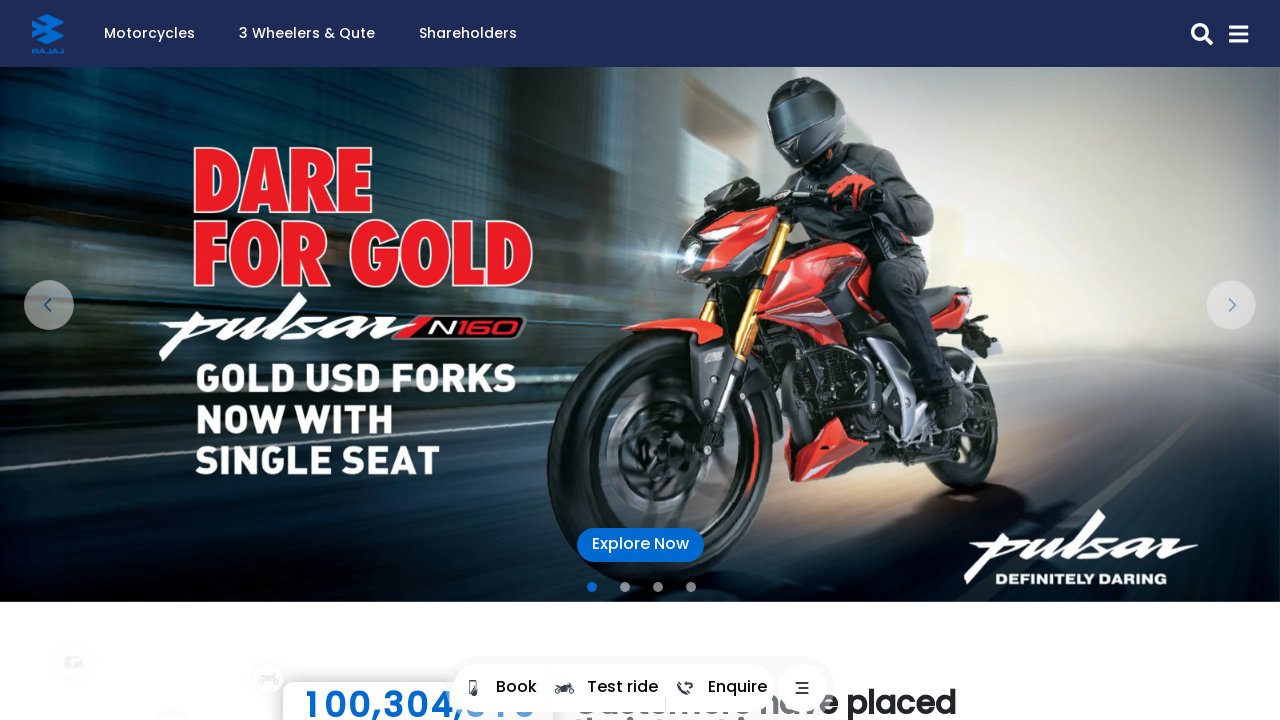

Verified body element is present on Bajaj Auto homepage
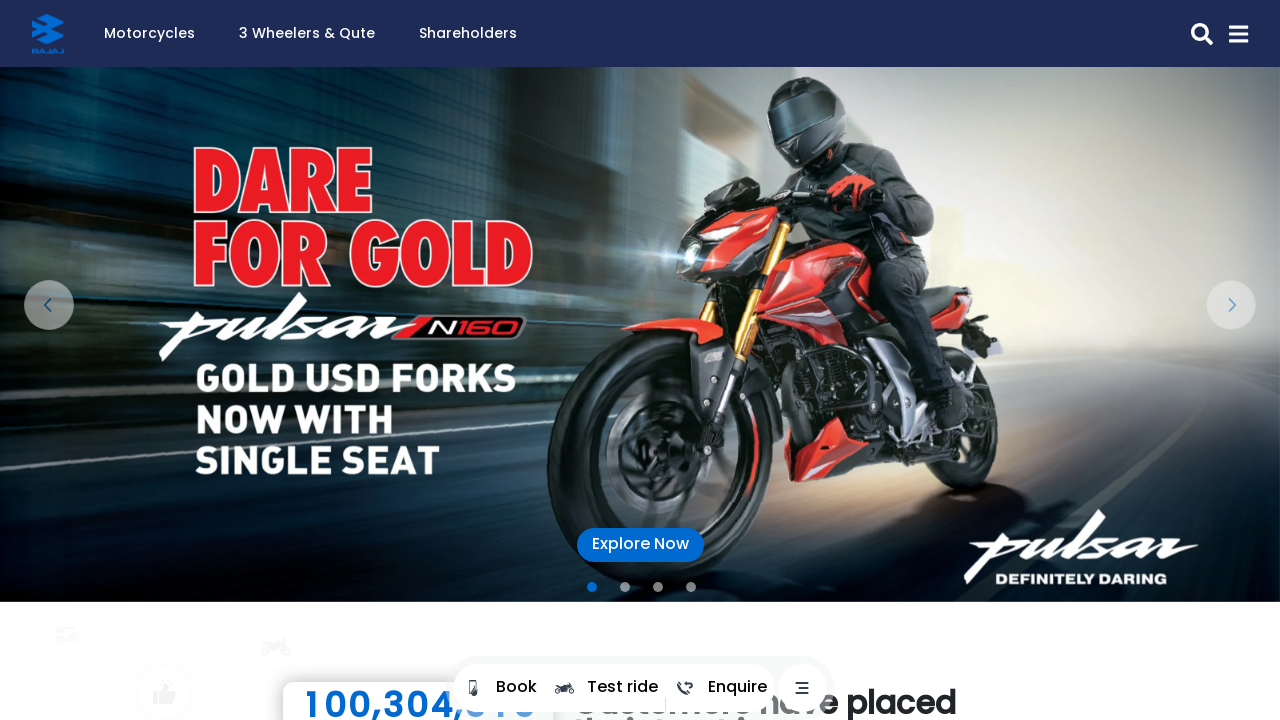

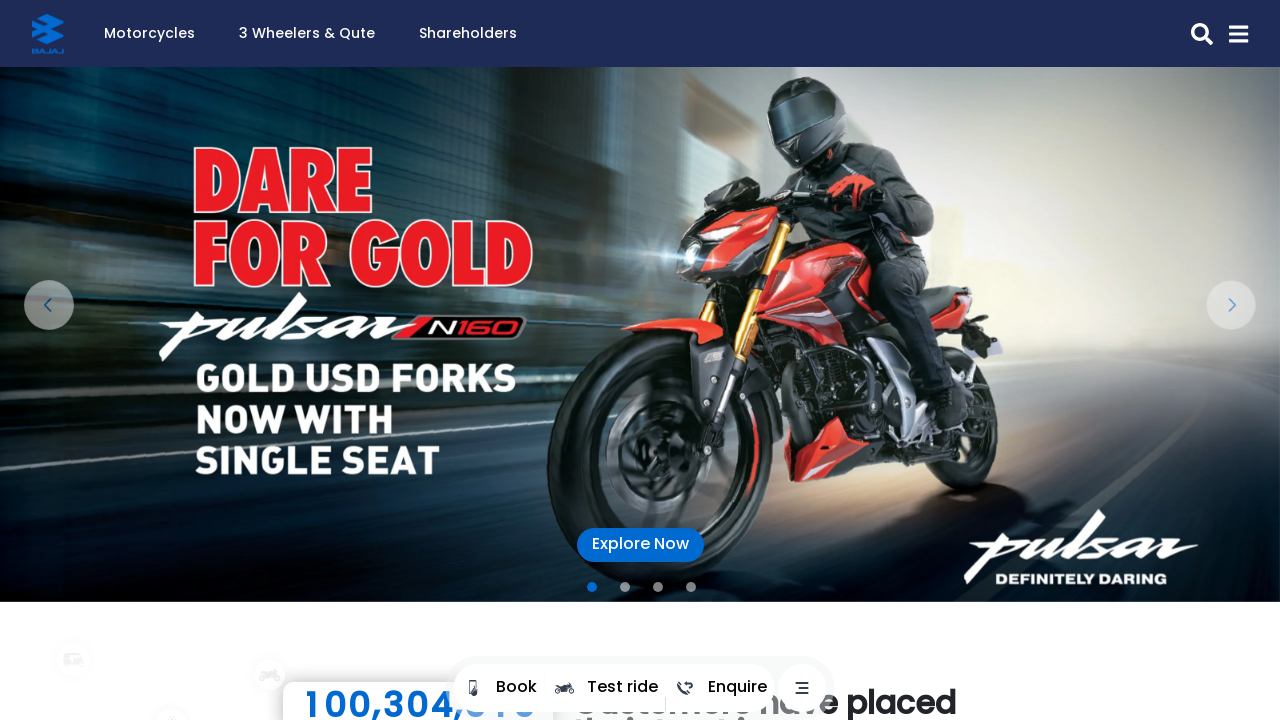